Tests multiple window handling by navigating to a page, clicking a button that opens a new window, and capturing the window handles.

Starting URL: https://www.mahaconnect.in/jsp/index.html

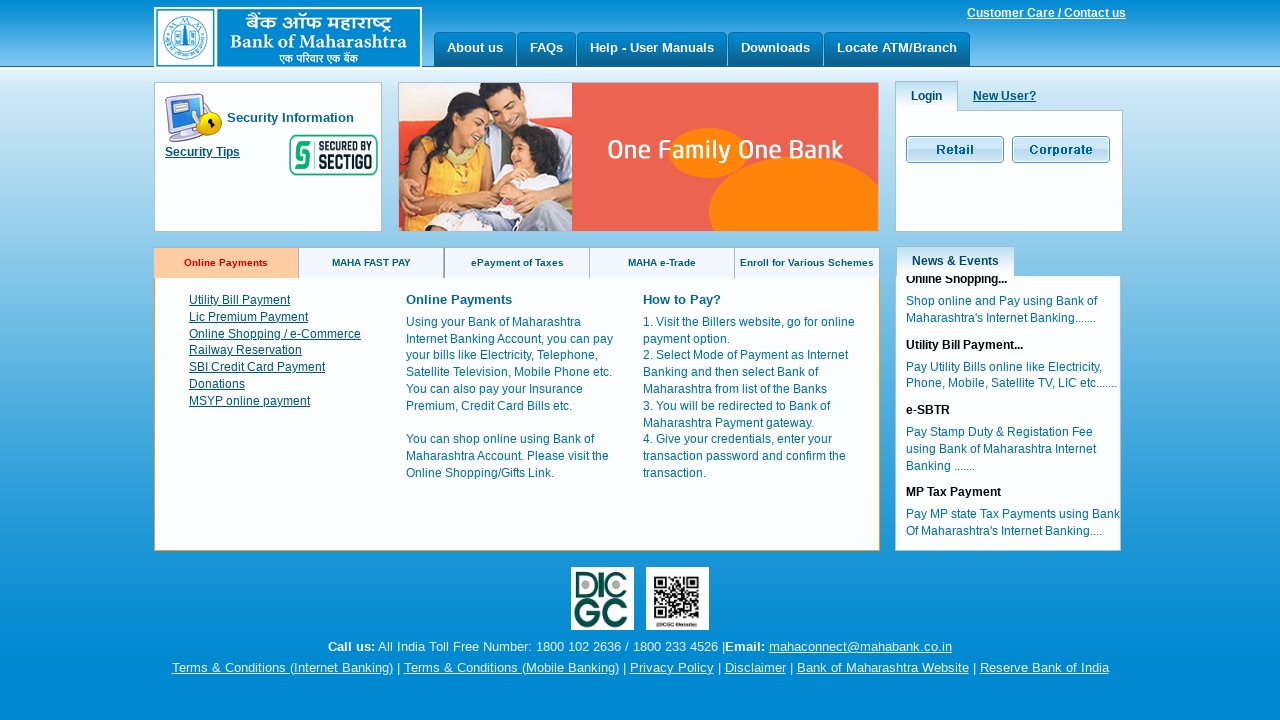

Waited for page to load (domcontentloaded)
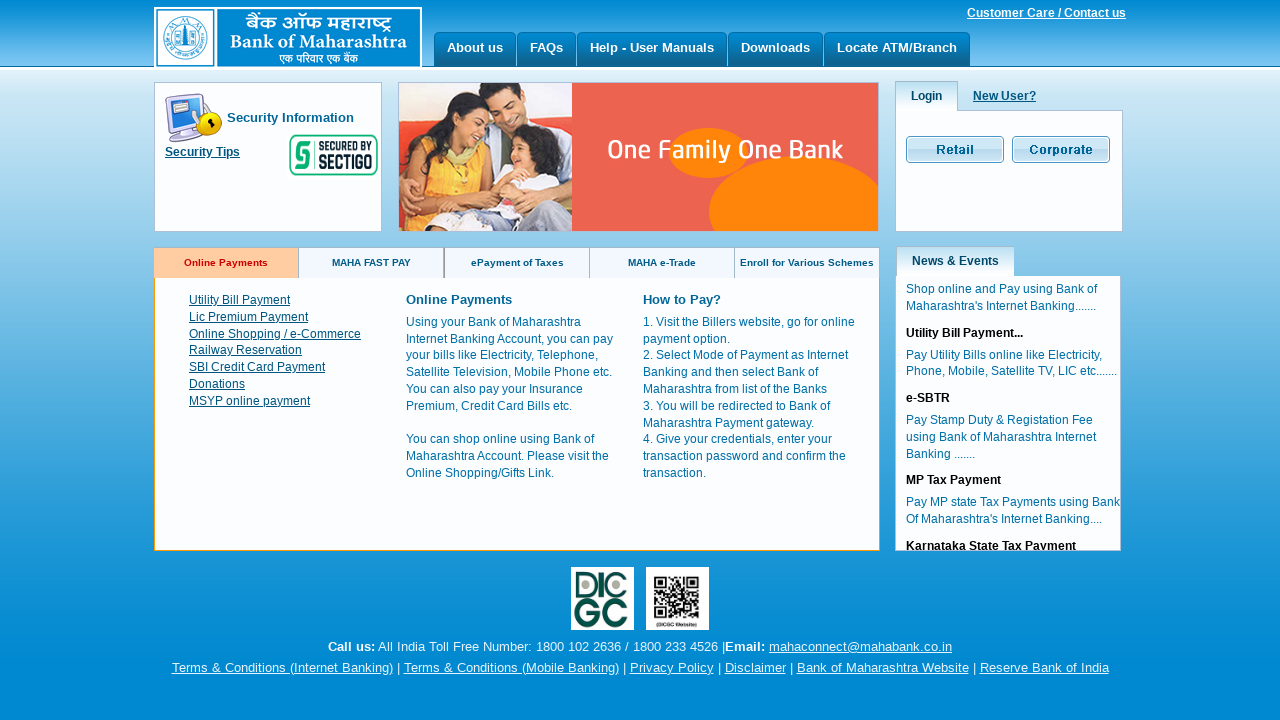

Clicked login button image to open new window at (955, 150) on xpath=//p[@id='loginbtns']/a[1]/img
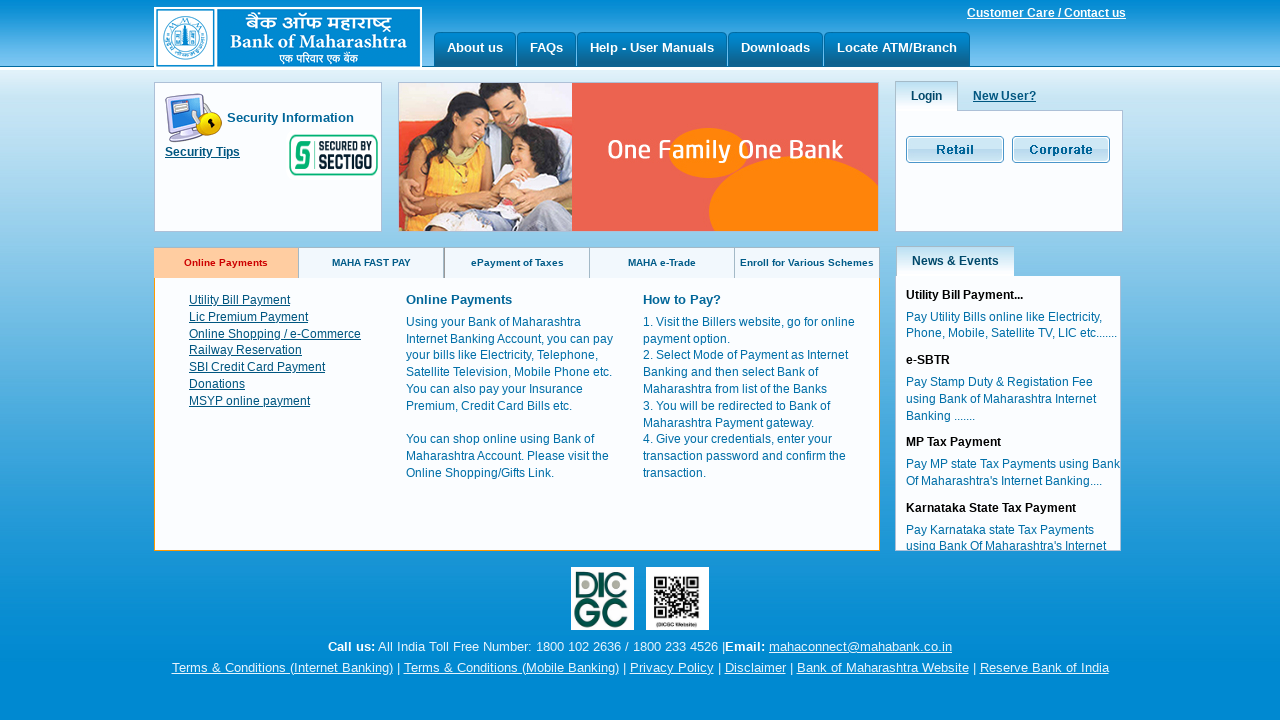

Captured new window page object
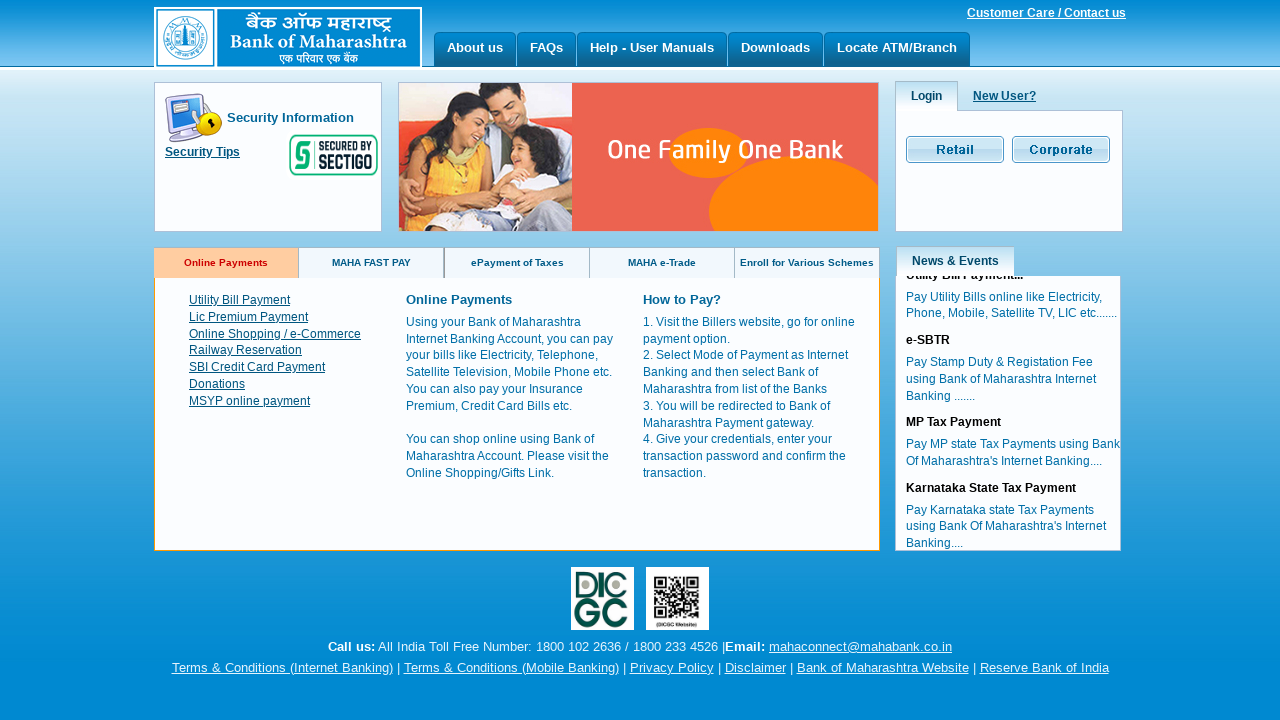

Waited for new page to load (domcontentloaded)
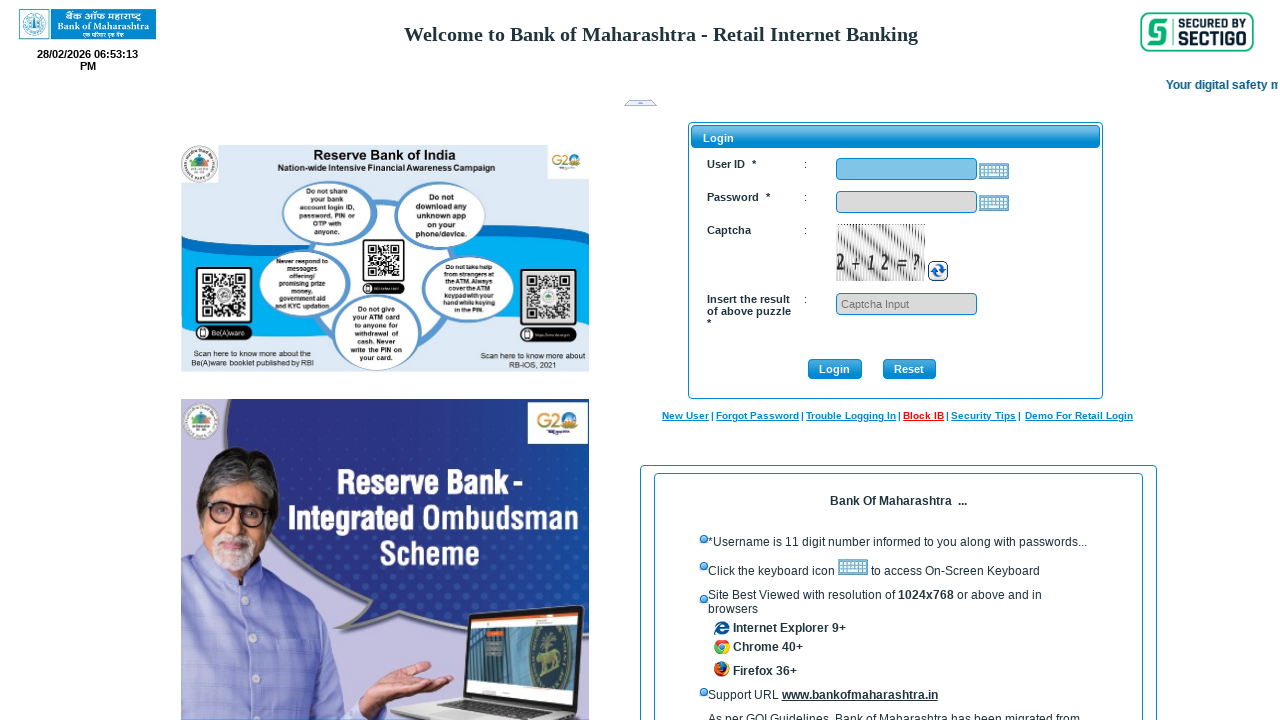

Printed original and new page URLs
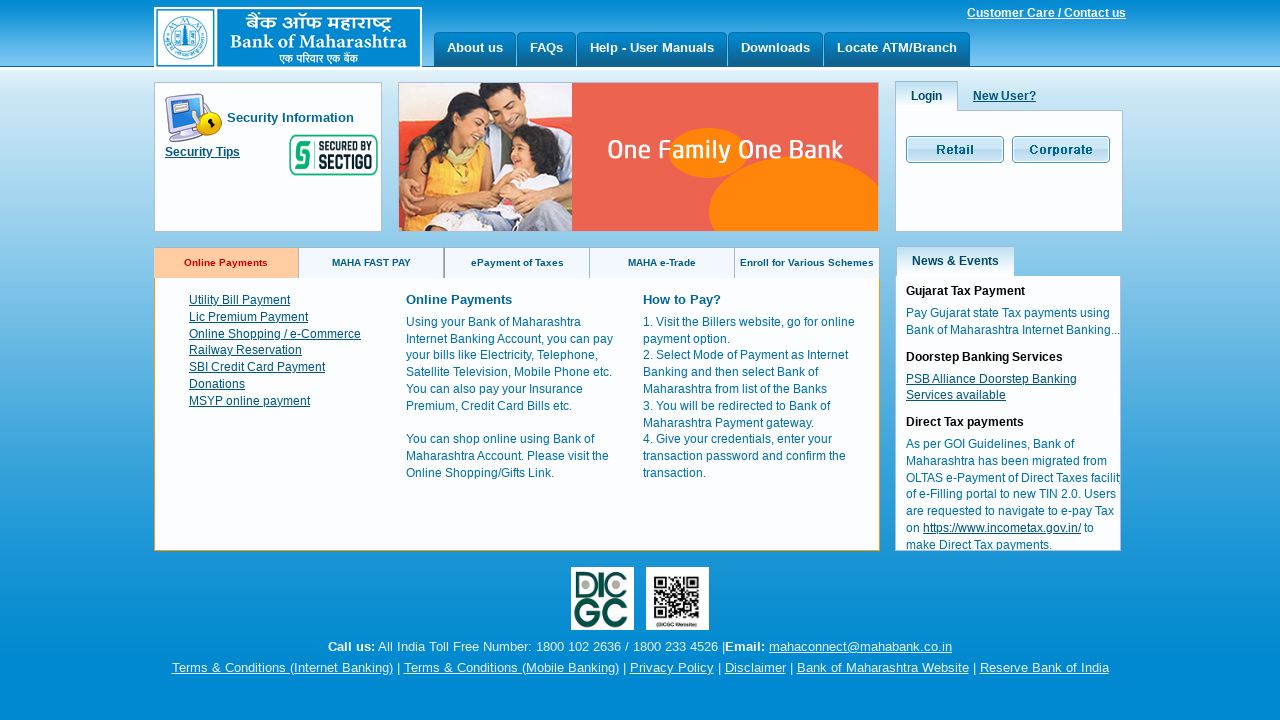

Retrieved and printed all page handles in context
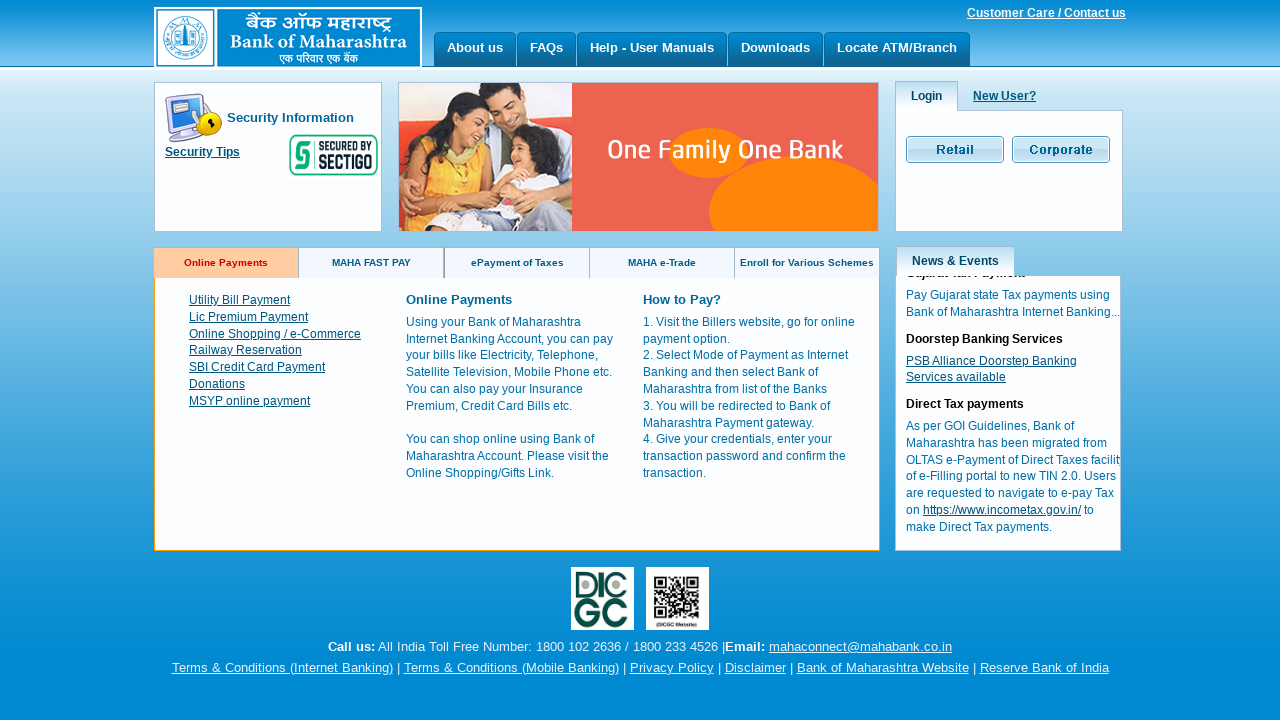

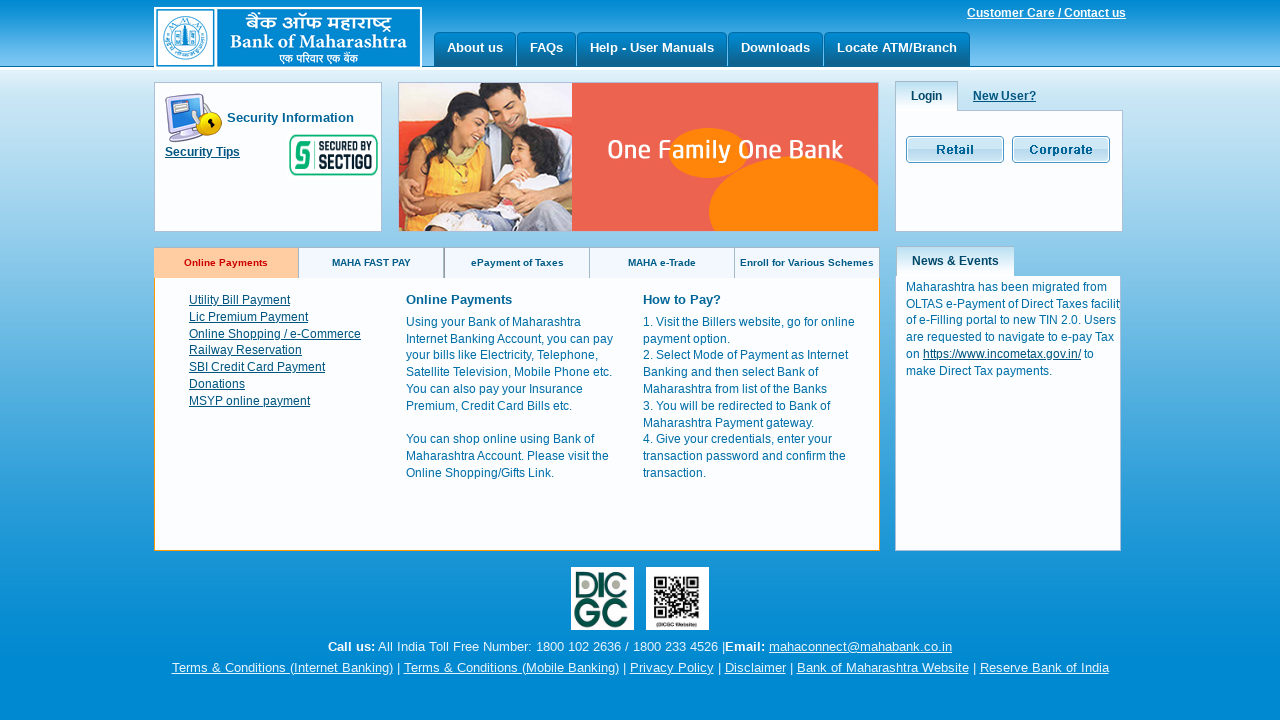